Tests dropdown selection functionality by iterating through country options and selecting Germany from the dropdown list

Starting URL: https://www.orangehrm.com/orangehrm-30-day-trial/

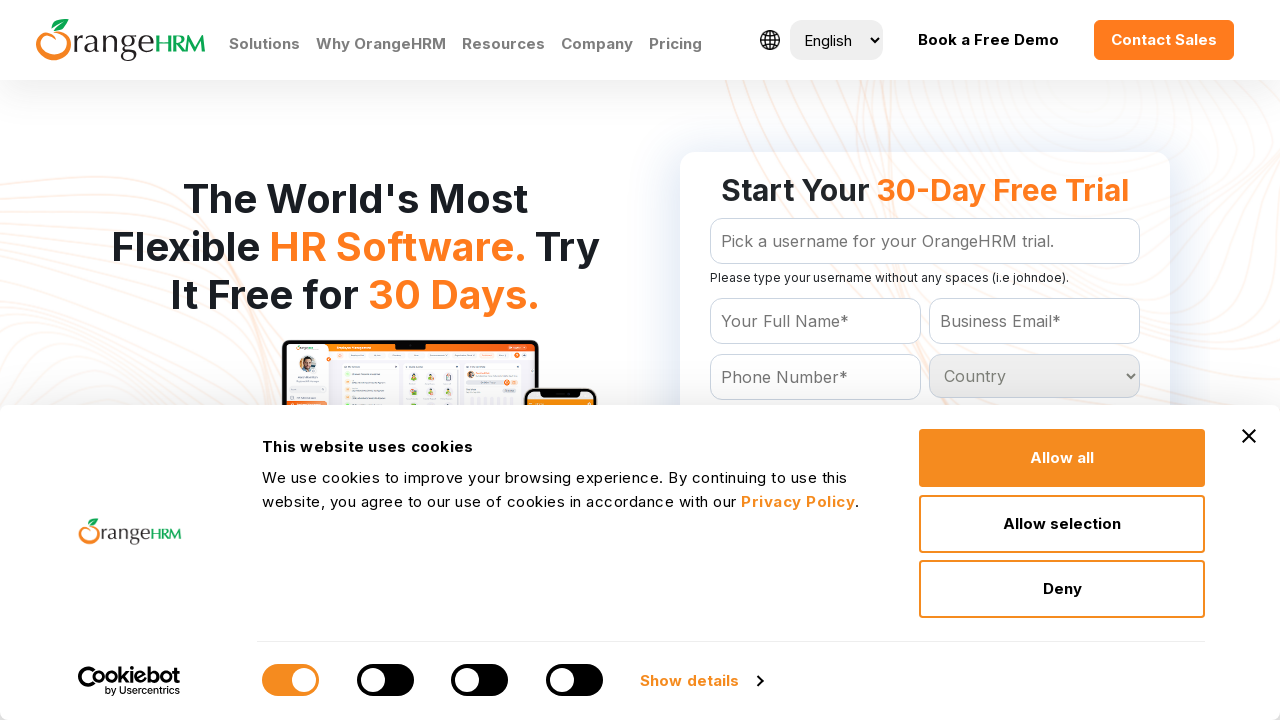

Navigated to OrangeHRM 30-day trial page
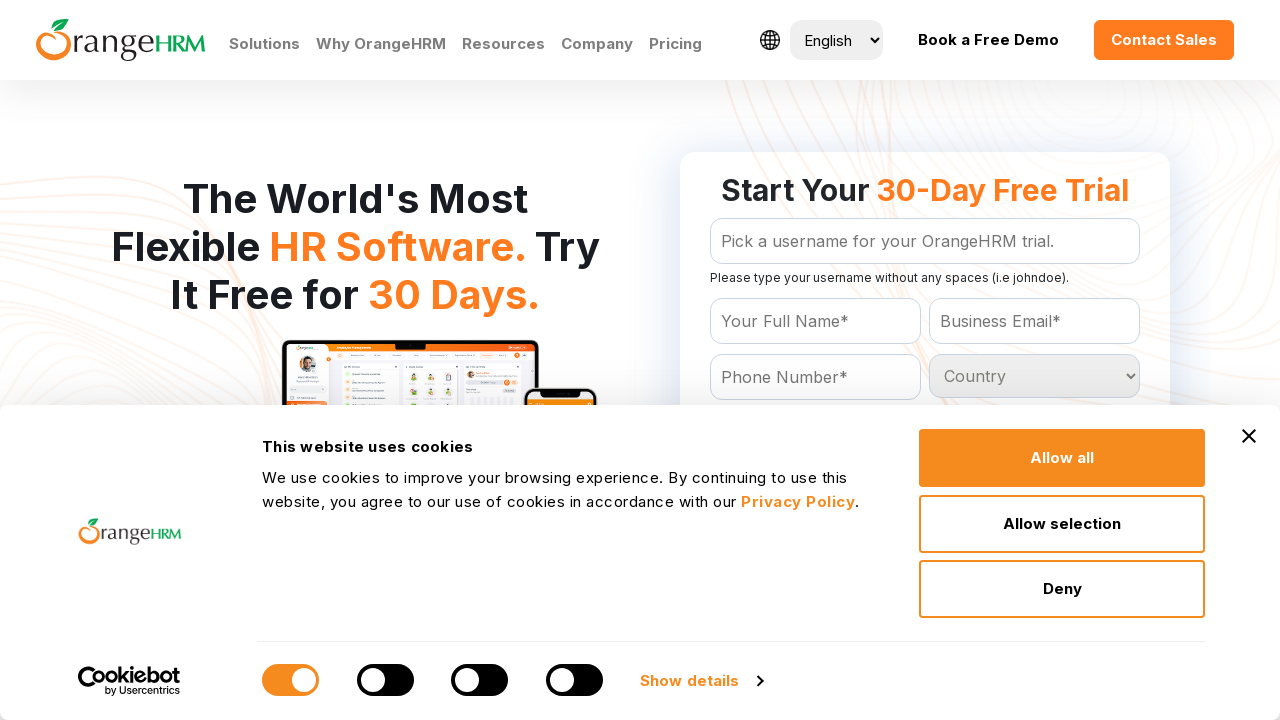

Retrieved all country dropdown options
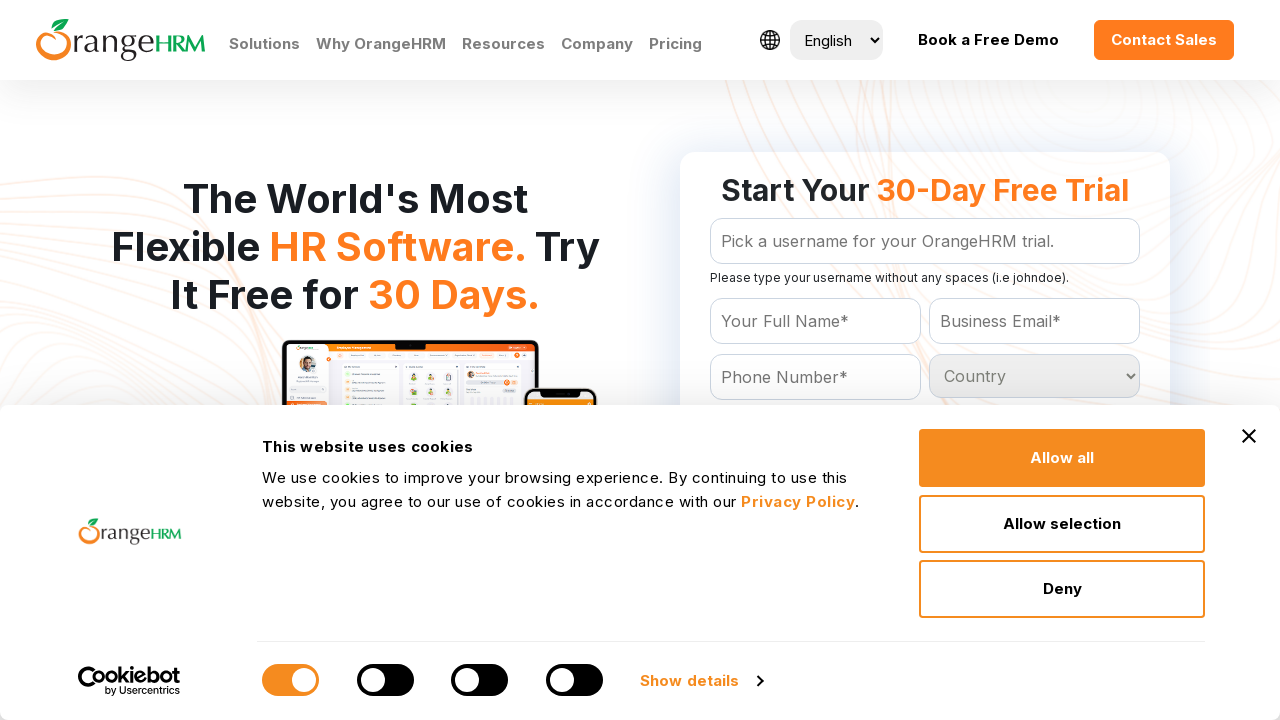

Waited for dropdown selection to be processed
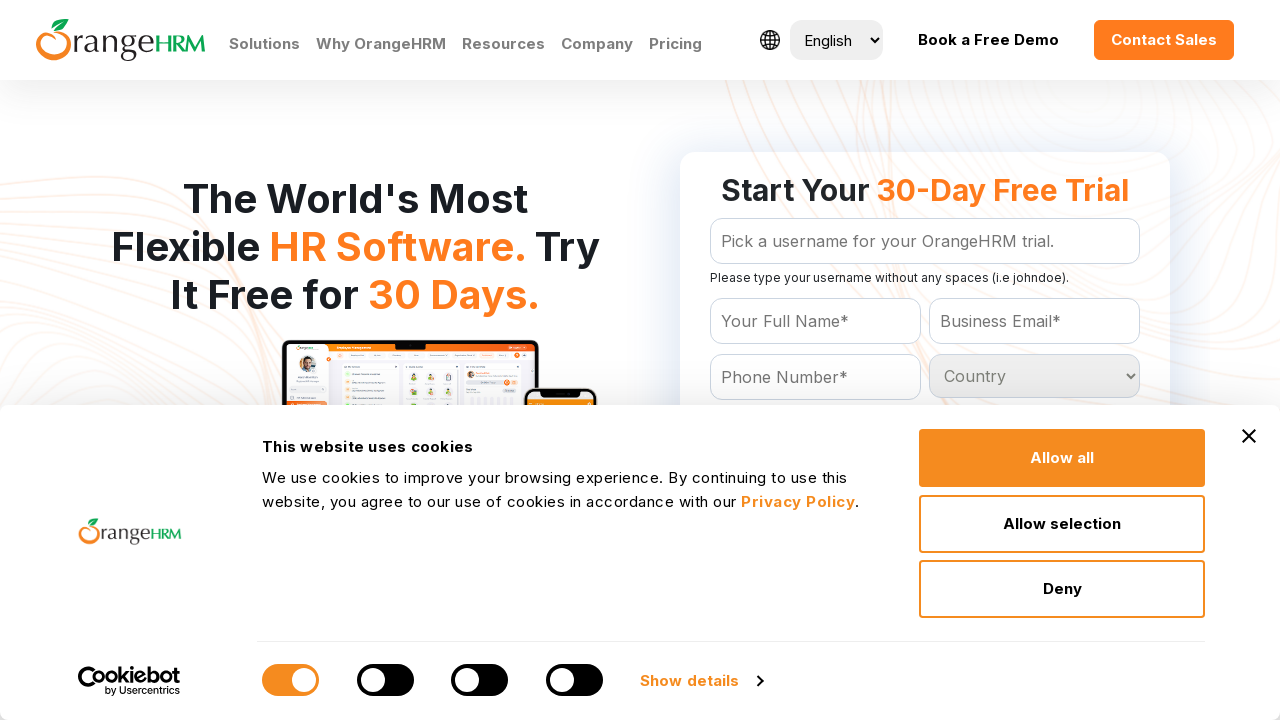

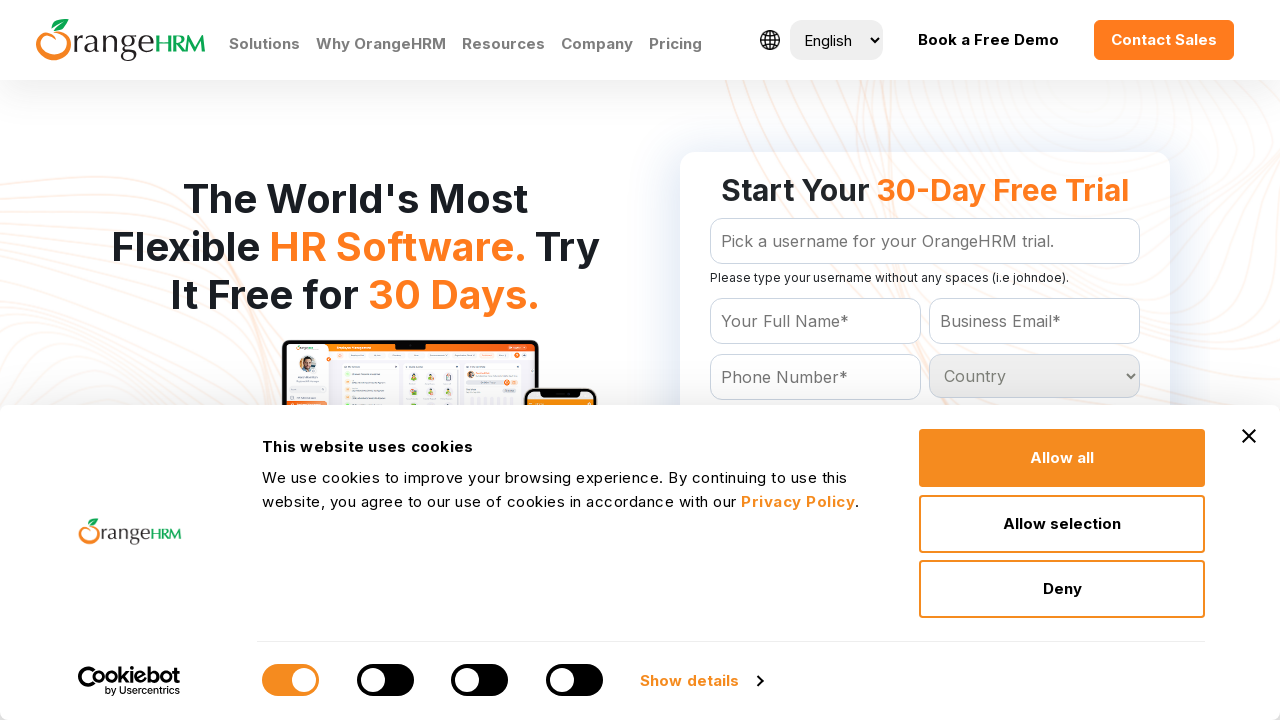